Tests text input functionality by filling an input box with text, clicking a button, and verifying the button's text updates to match the input value

Starting URL: http://www.uitestingplayground.com/textinput

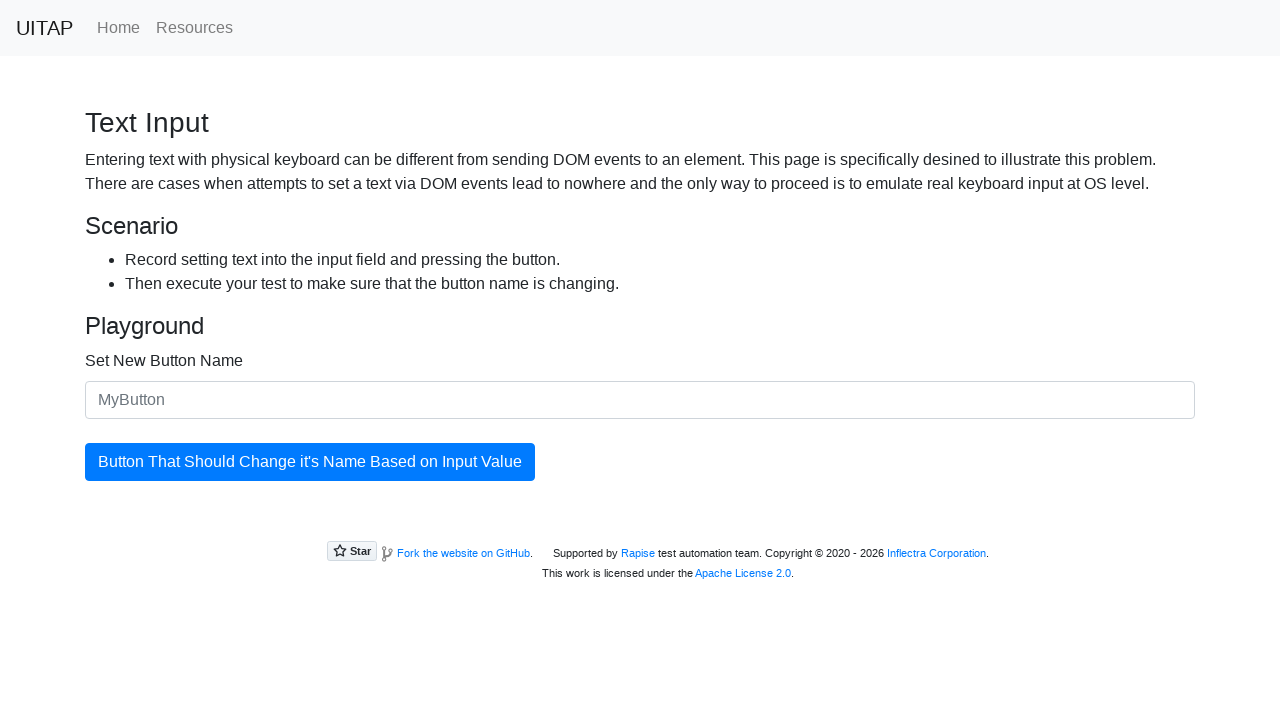

Navigated to text input test page
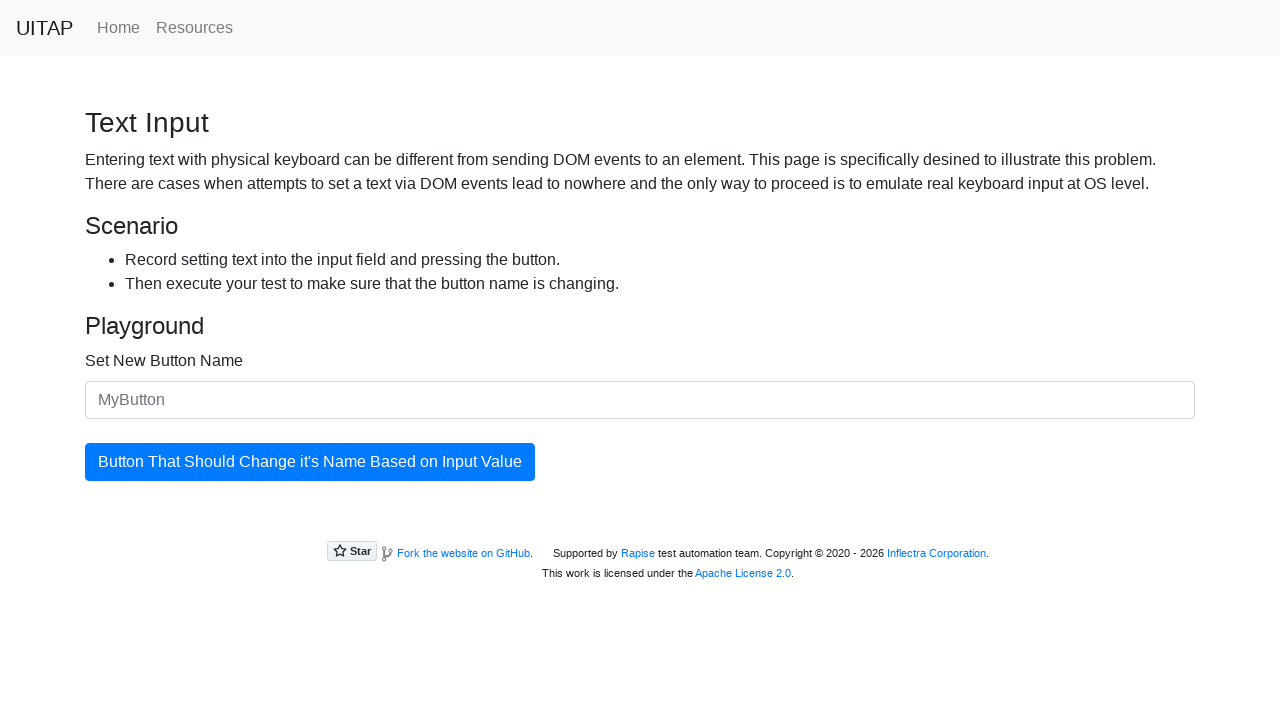

Filled input box with 'The Best Button' on #newButtonName
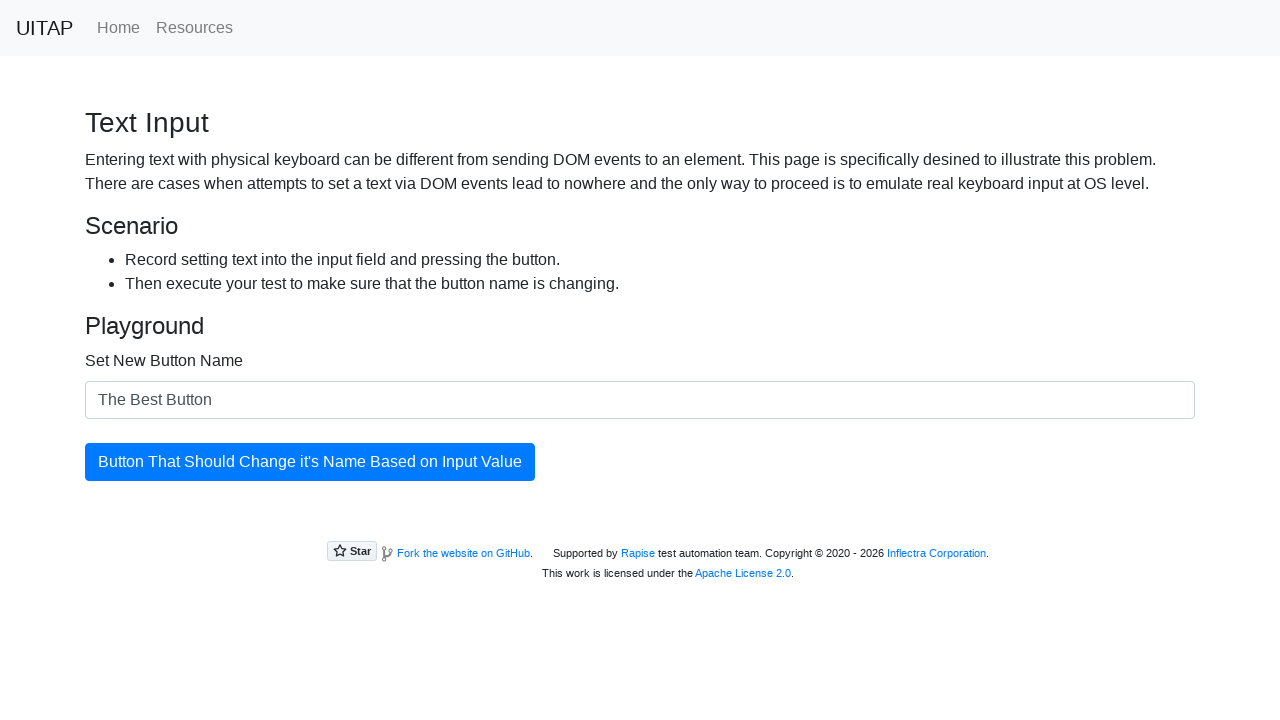

Clicked the button to update its text at (310, 462) on #updatingButton
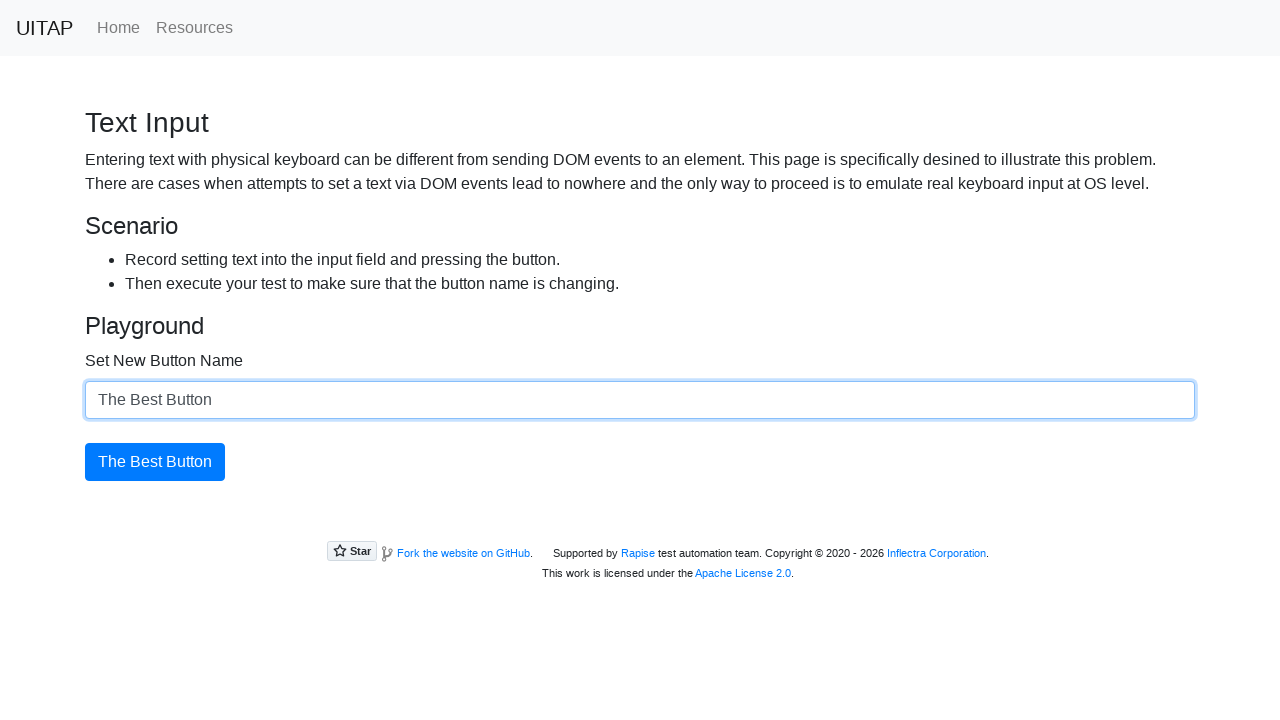

Verified button text updated to 'The Best Button'
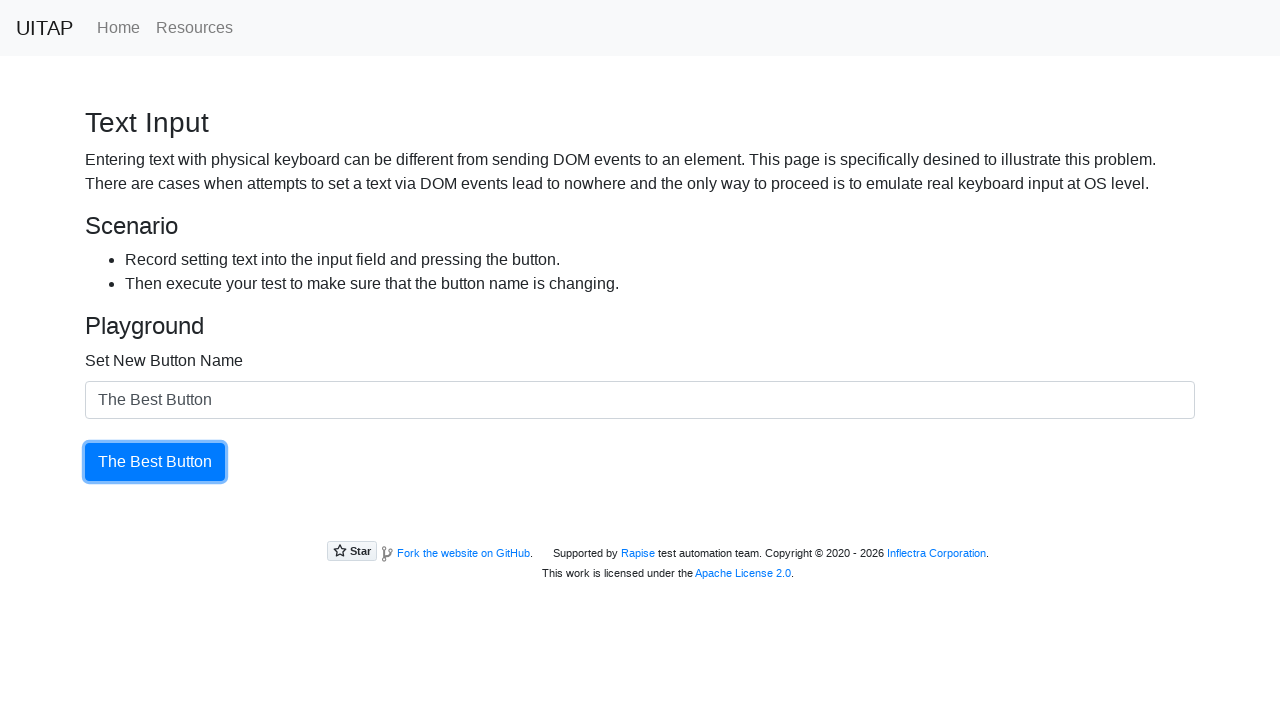

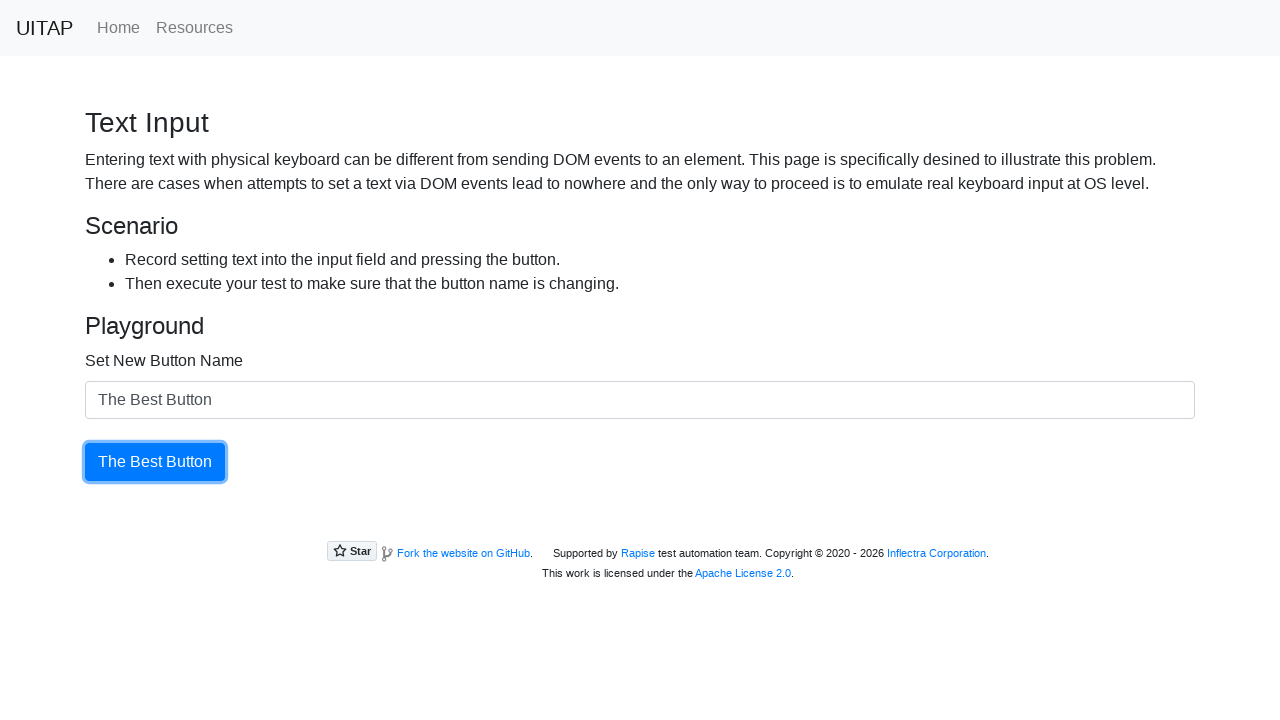